Tests that clicking a button increases a click counter, verifying the counter shows correct values after 1 and 3 clicks

Starting URL: https://osstep.github.io/action_click

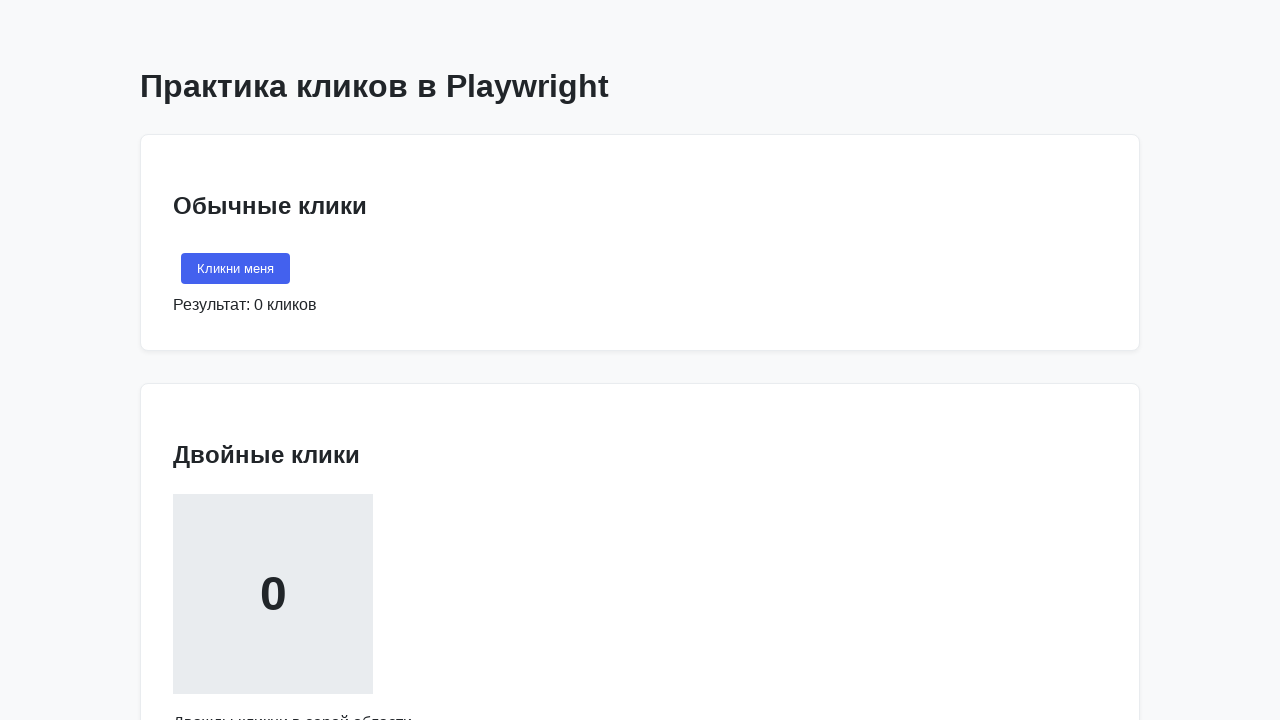

Clicked 'Кликни меня' button for the first time at (236, 269) on internal:text="\u041a\u043b\u0438\u043a\u043d\u0438 \u043c\u0435\u043d\u044f"s
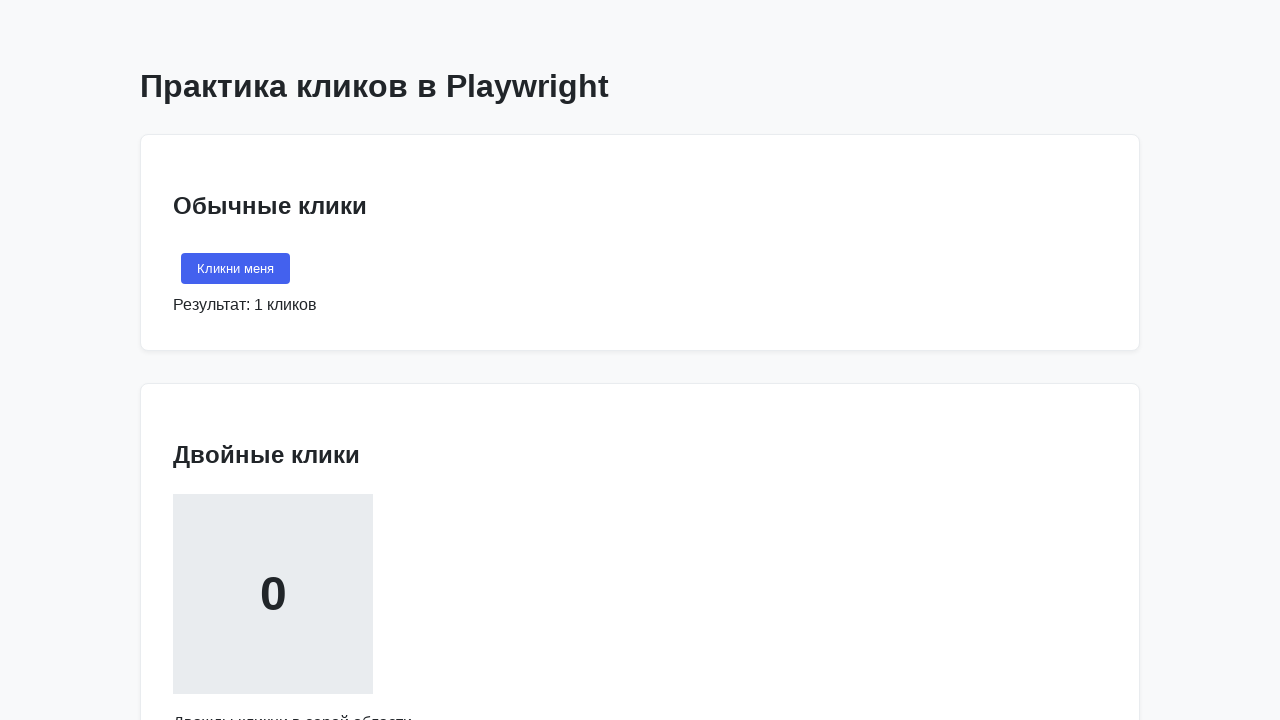

Verified counter displays 1 click
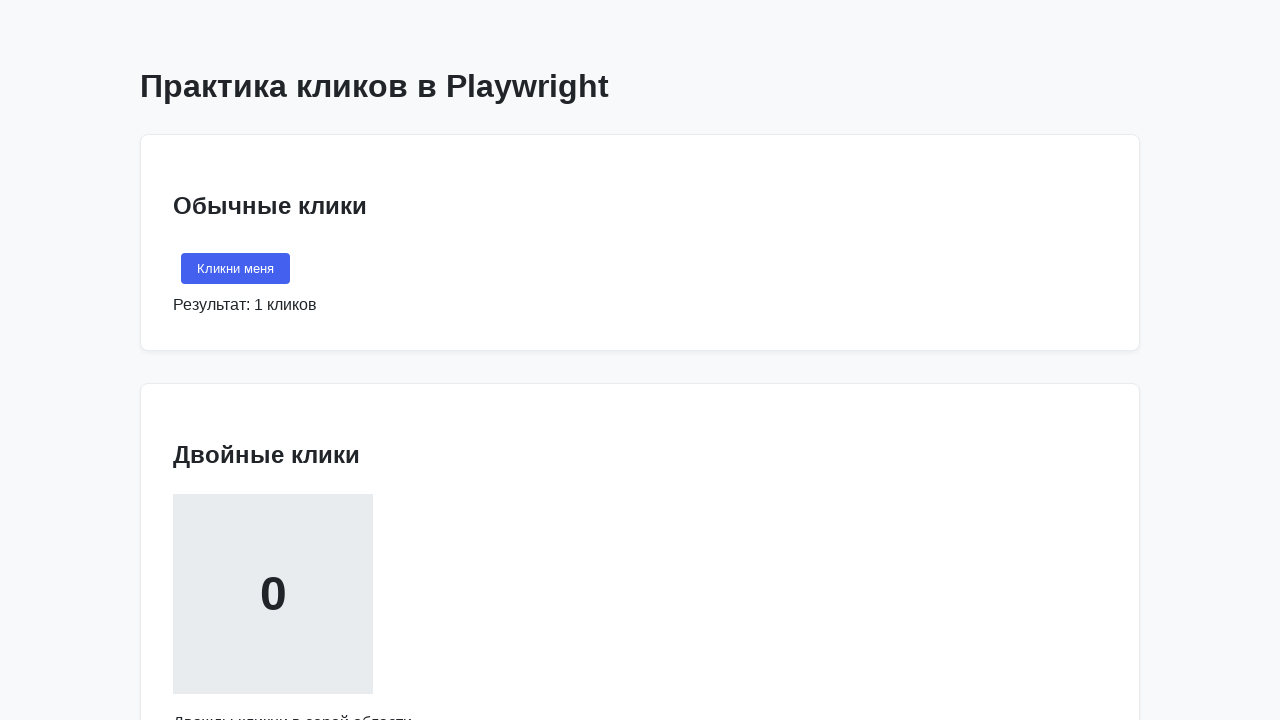

Clicked 'Кликни меня' button for the second time at (236, 269) on internal:text="\u041a\u043b\u0438\u043a\u043d\u0438 \u043c\u0435\u043d\u044f"s
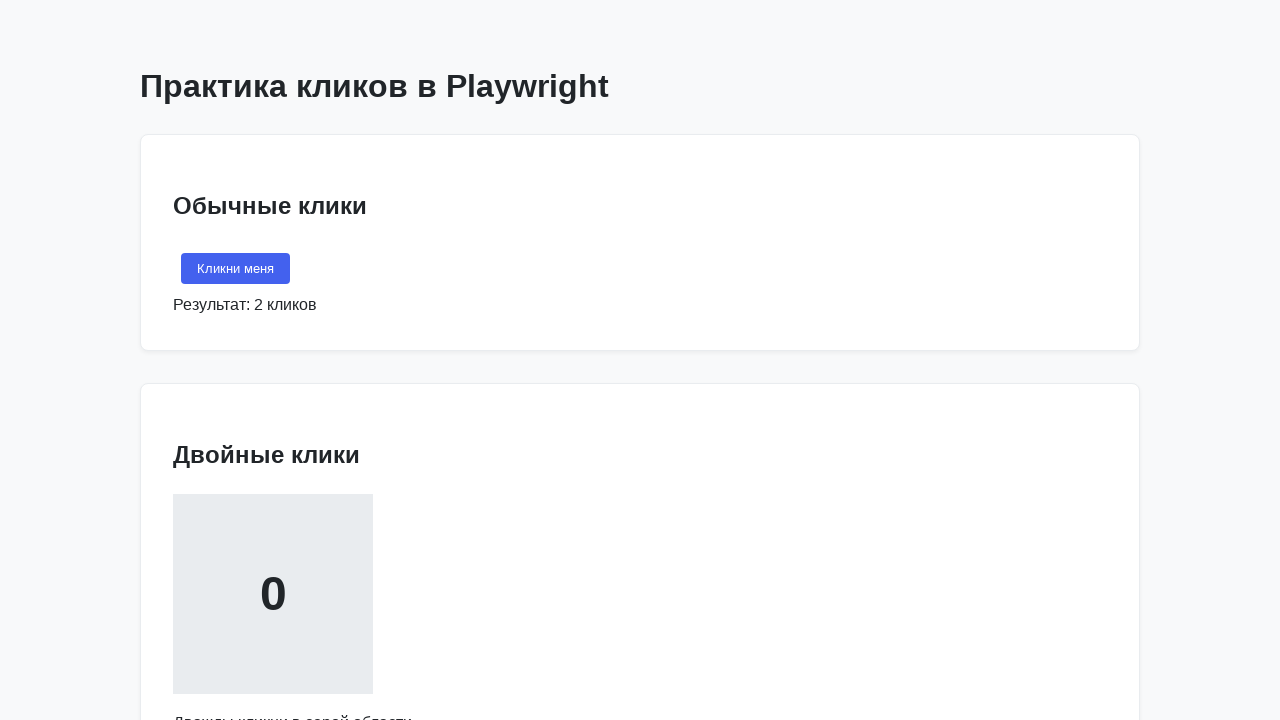

Clicked 'Кликни меня' button for the third time at (236, 269) on internal:text="\u041a\u043b\u0438\u043a\u043d\u0438 \u043c\u0435\u043d\u044f"s
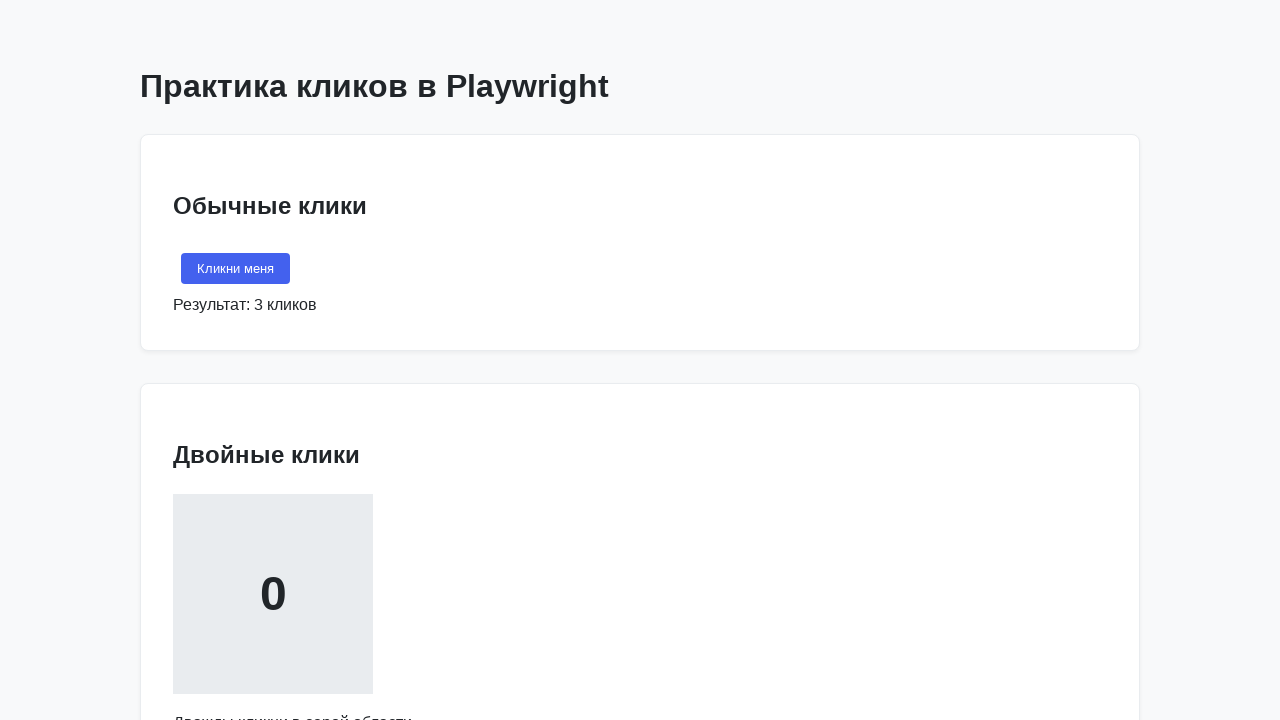

Verified counter displays 3 clicks
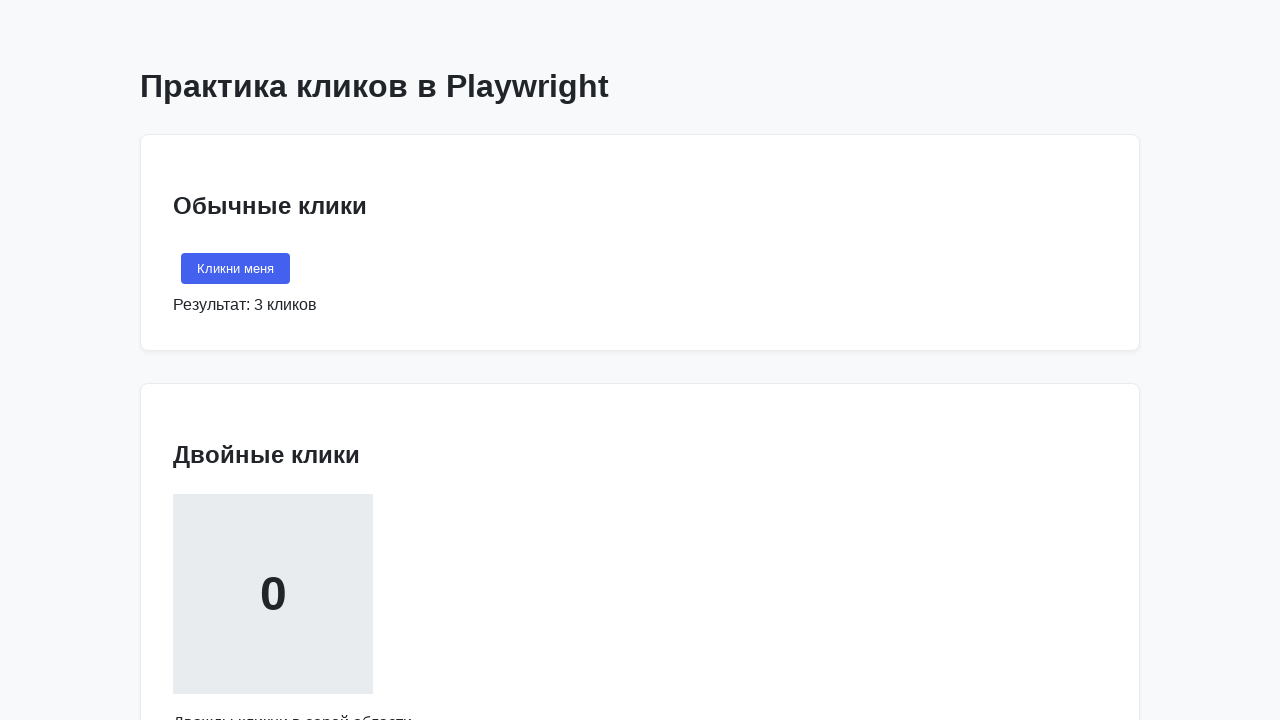

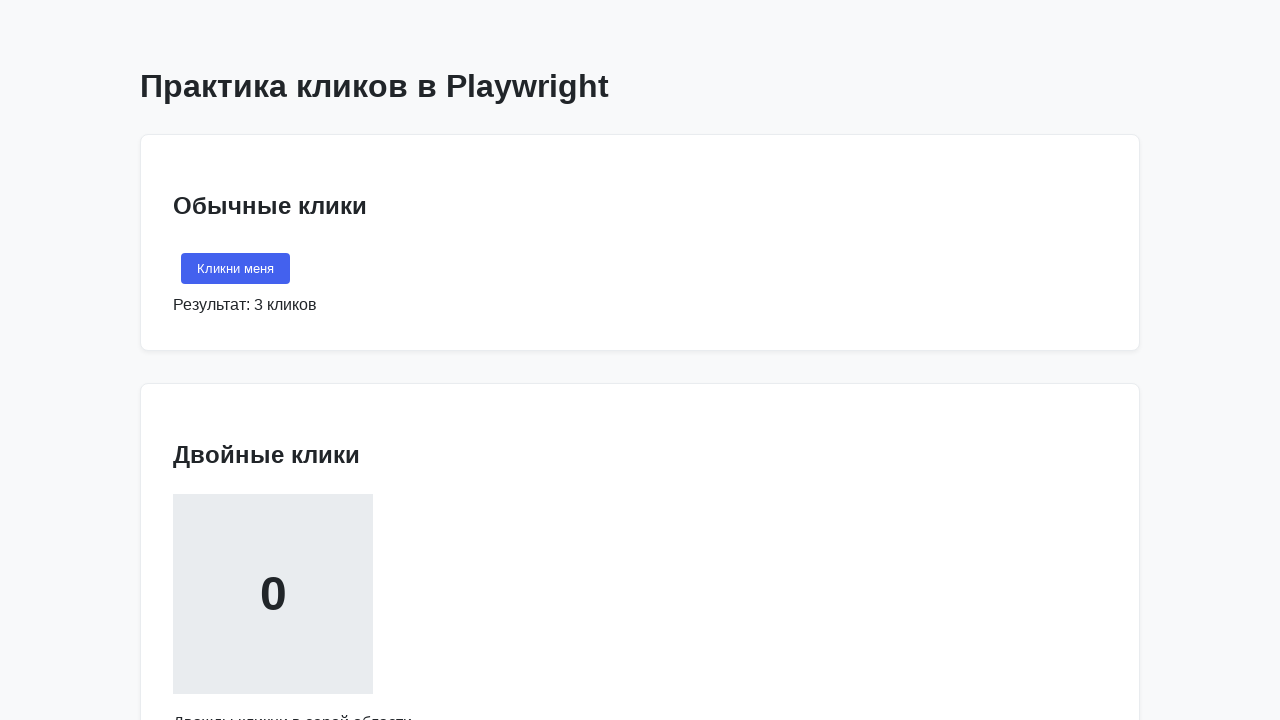